Tests browser back button navigation between filter views

Starting URL: https://demo.playwright.dev/todomvc

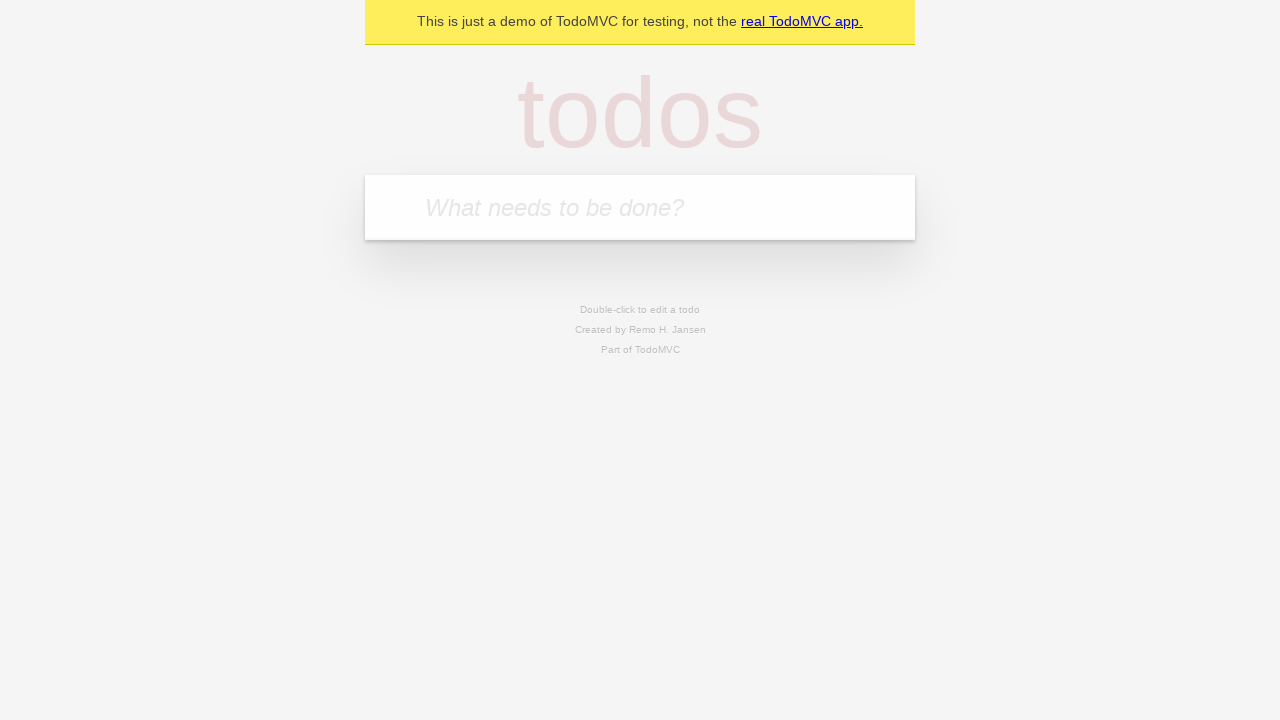

Filled todo input with 'buy some cheese' on internal:attr=[placeholder="What needs to be done?"i]
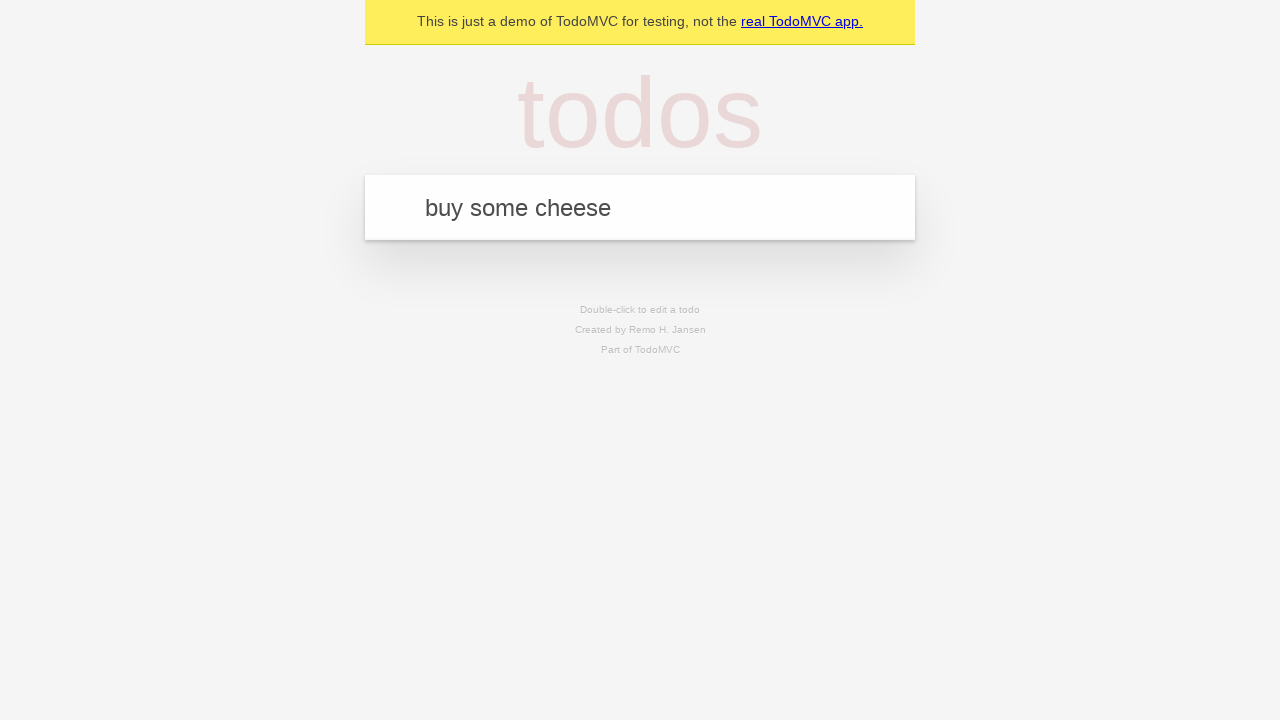

Pressed Enter to create first todo on internal:attr=[placeholder="What needs to be done?"i]
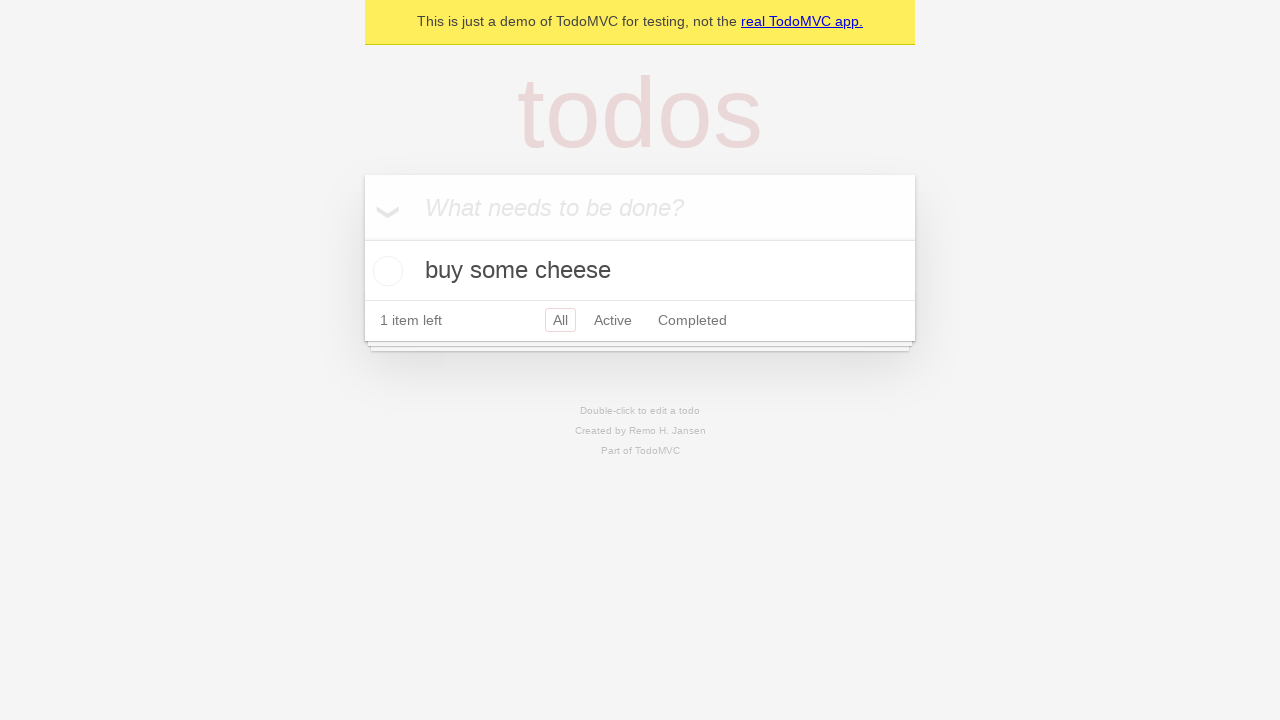

Filled todo input with 'feed the cat' on internal:attr=[placeholder="What needs to be done?"i]
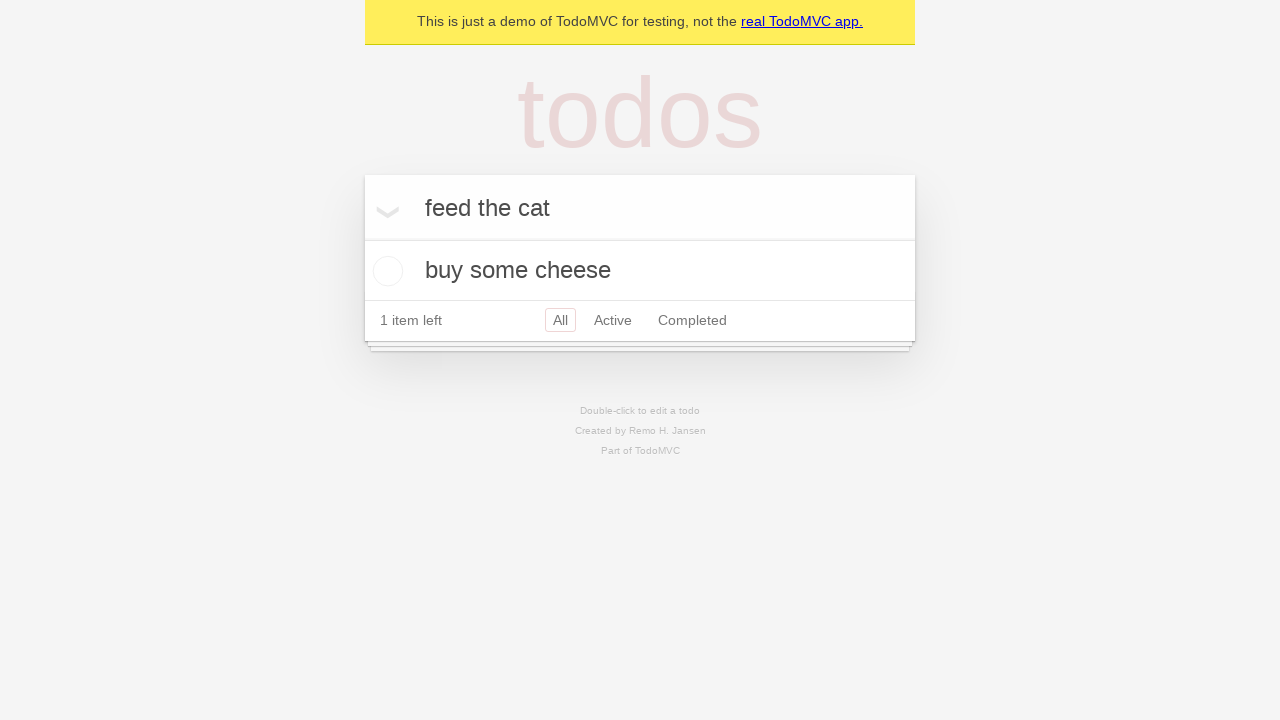

Pressed Enter to create second todo on internal:attr=[placeholder="What needs to be done?"i]
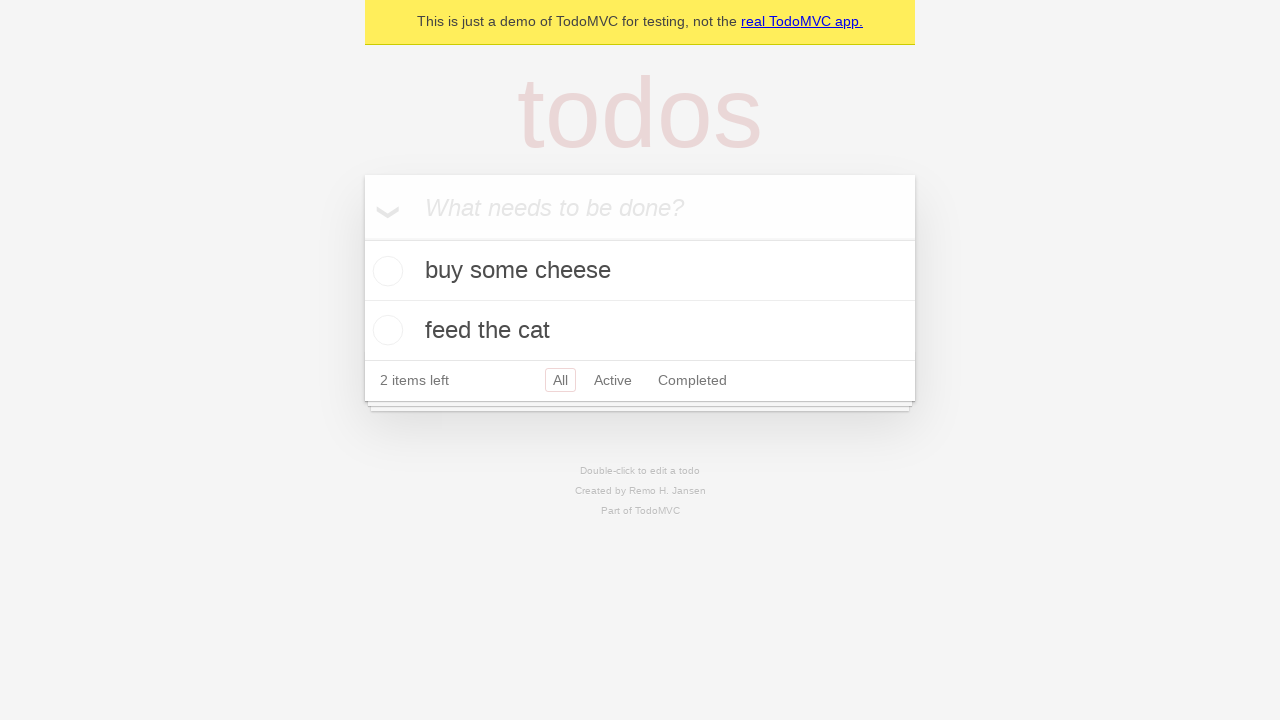

Filled todo input with 'book a doctors appointment' on internal:attr=[placeholder="What needs to be done?"i]
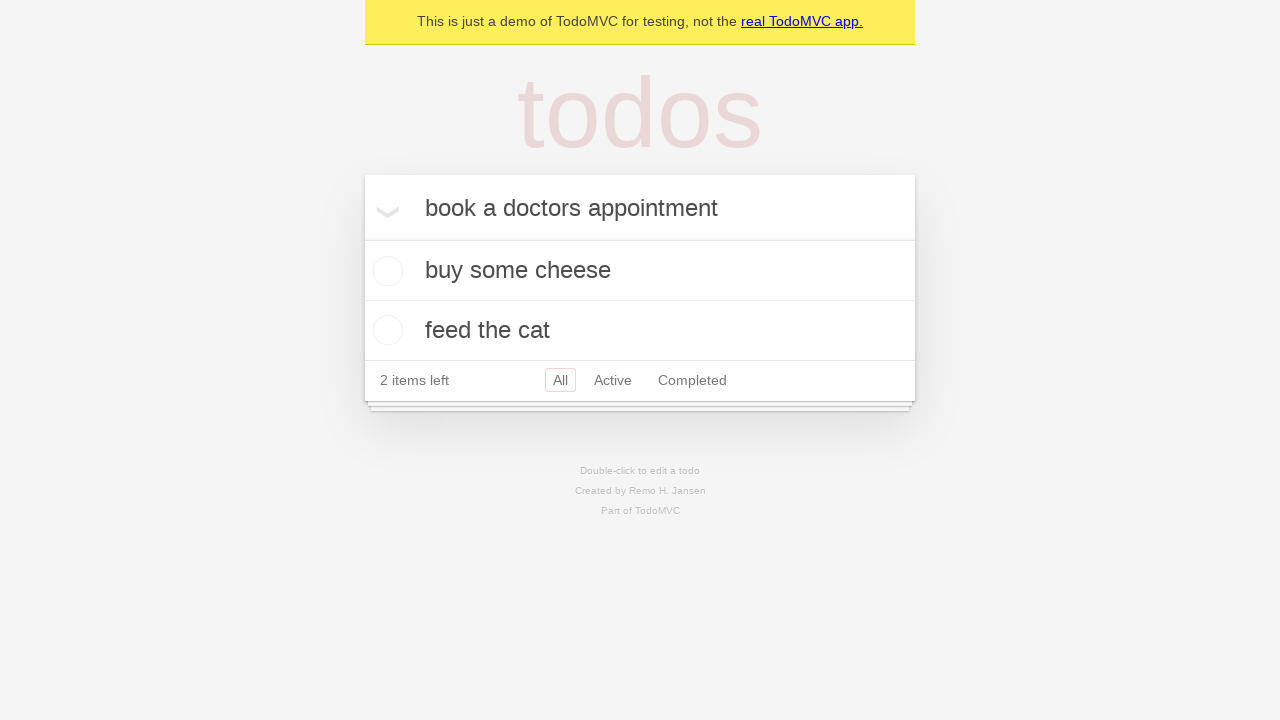

Pressed Enter to create third todo on internal:attr=[placeholder="What needs to be done?"i]
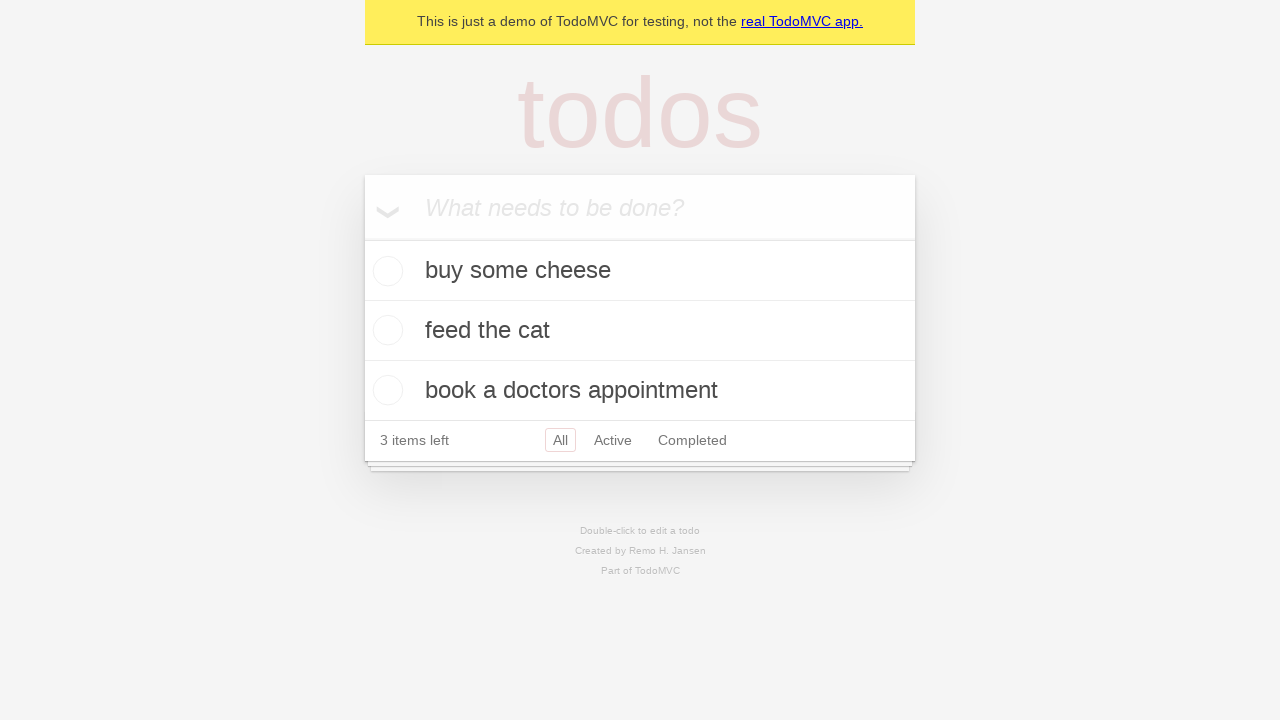

Checked second todo item as complete at (385, 330) on internal:testid=[data-testid="todo-item"s] >> nth=1 >> internal:role=checkbox
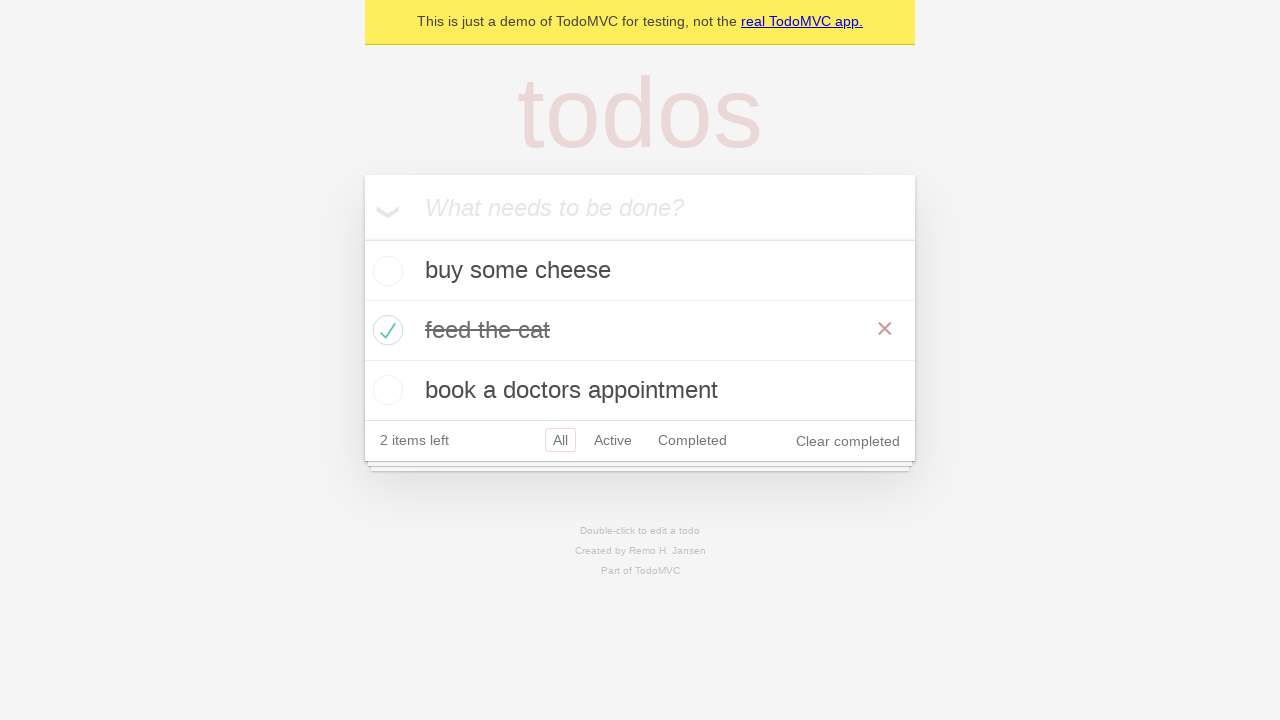

Clicked All filter to show all todos at (560, 440) on internal:role=link[name="All"i]
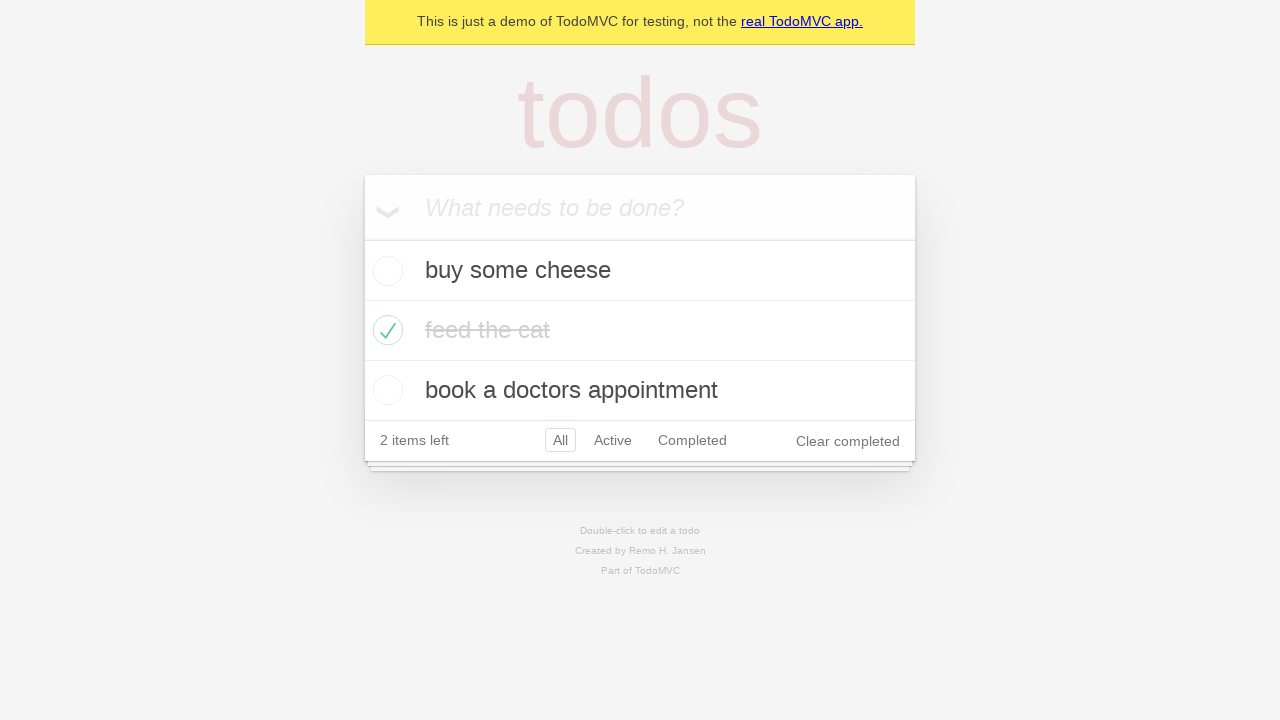

Clicked Active filter to show active todos at (613, 440) on internal:role=link[name="Active"i]
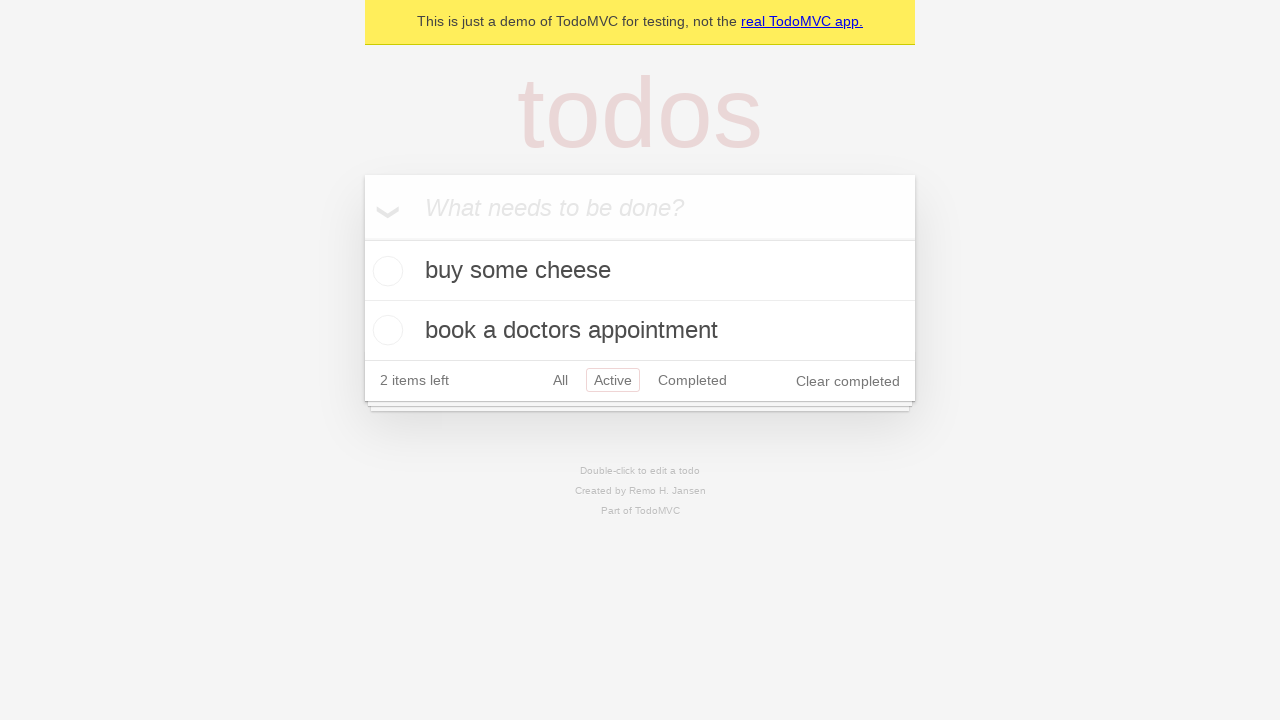

Clicked Completed filter to show completed todos at (692, 380) on internal:role=link[name="Completed"i]
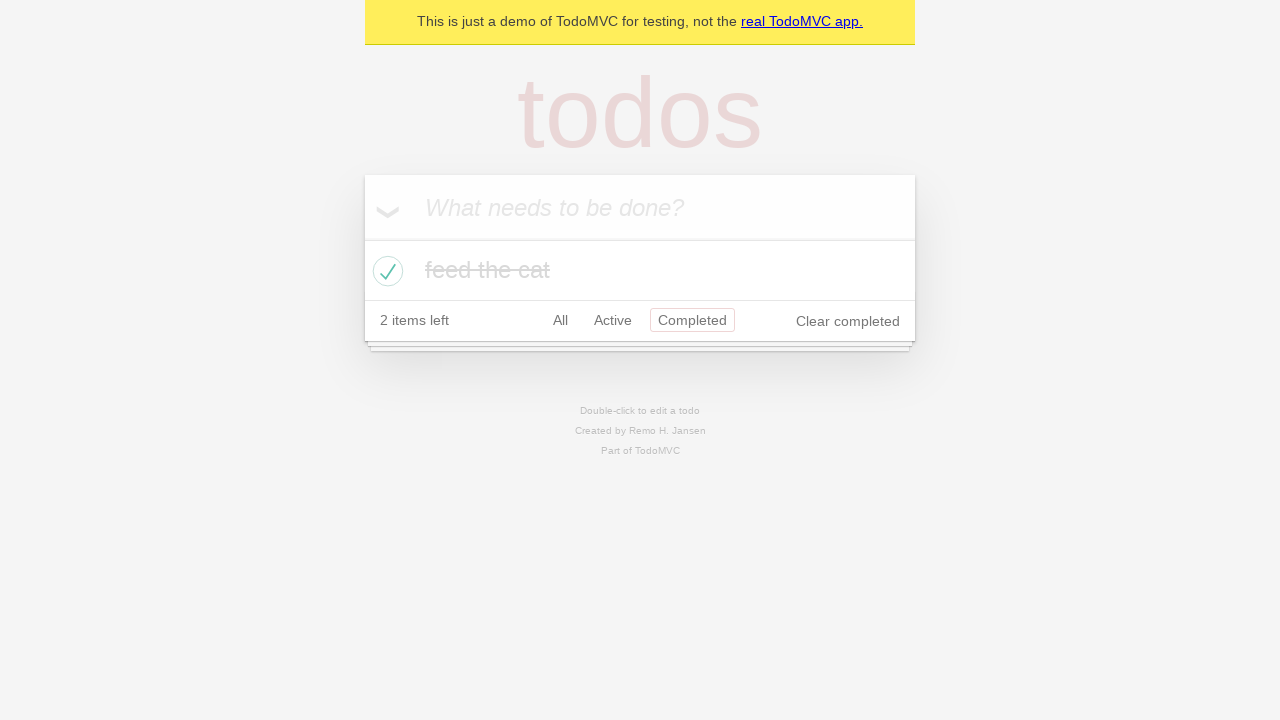

Navigated back from Completed filter view
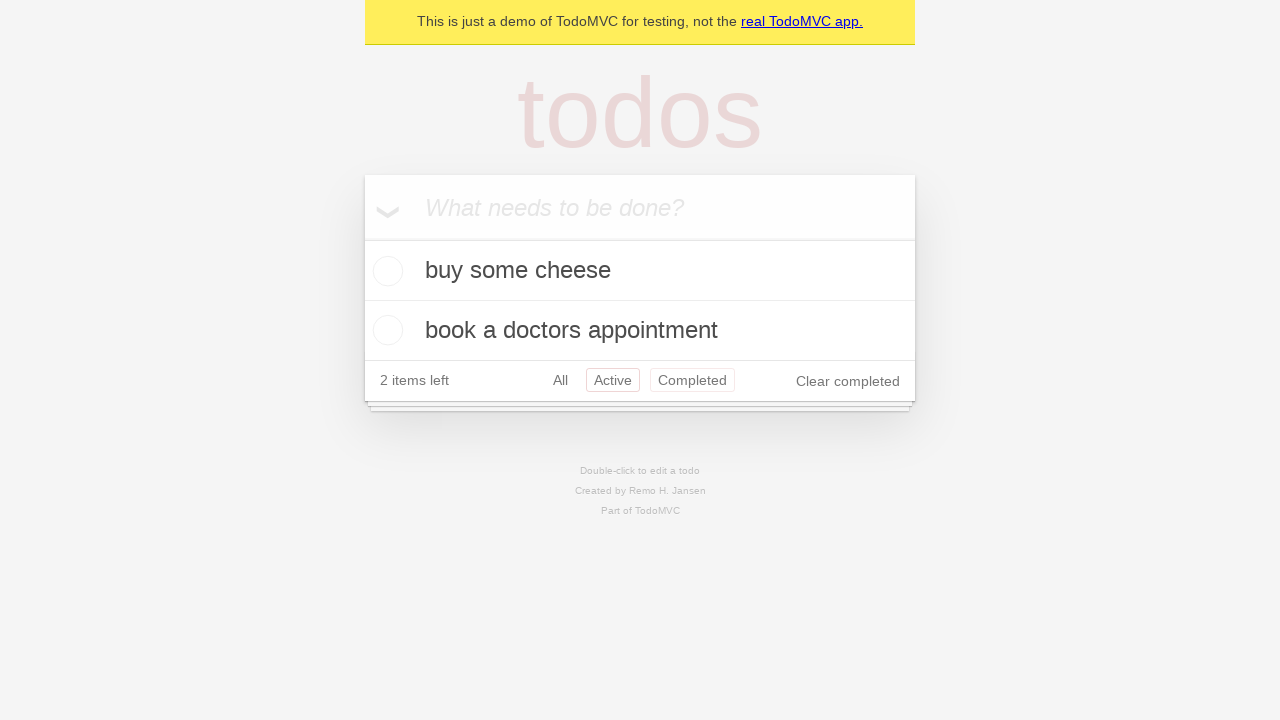

Navigated back from Active filter view
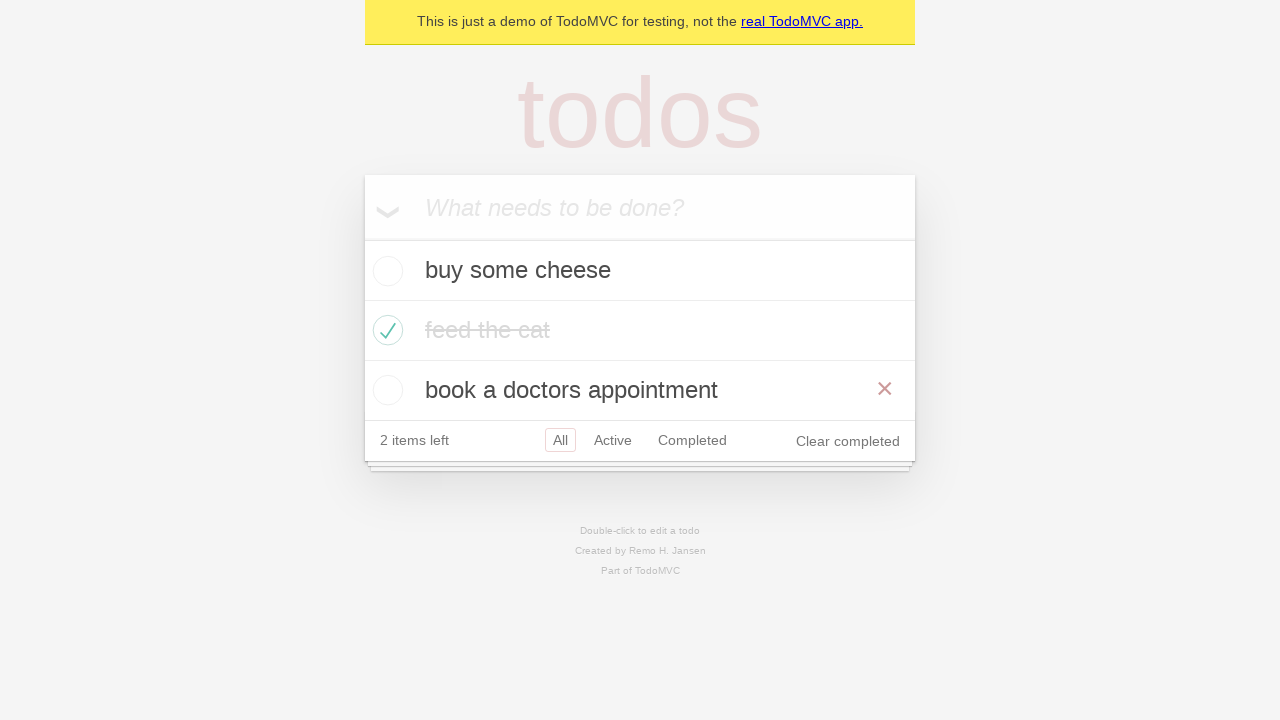

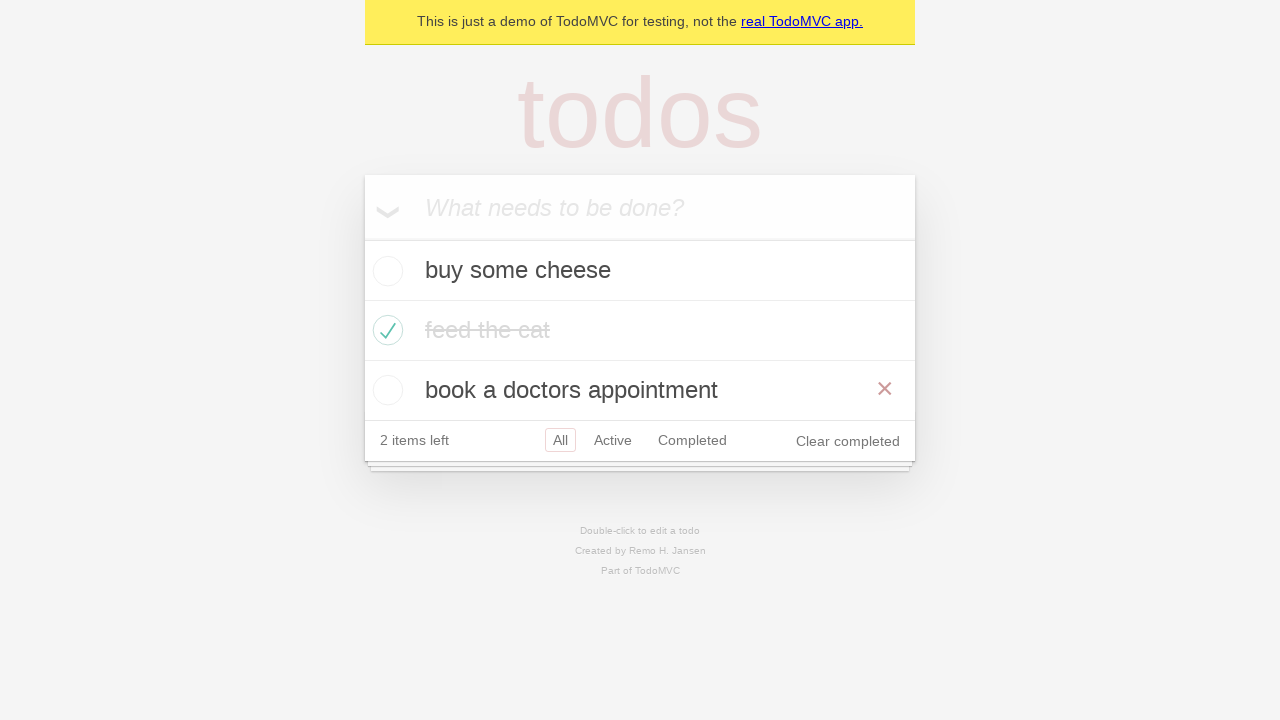